Tests the language switcher functionality on the Playwright documentation site by hovering over the Node.js button and selecting a different language option from the navigation dropdown.

Starting URL: https://playwright.dev/

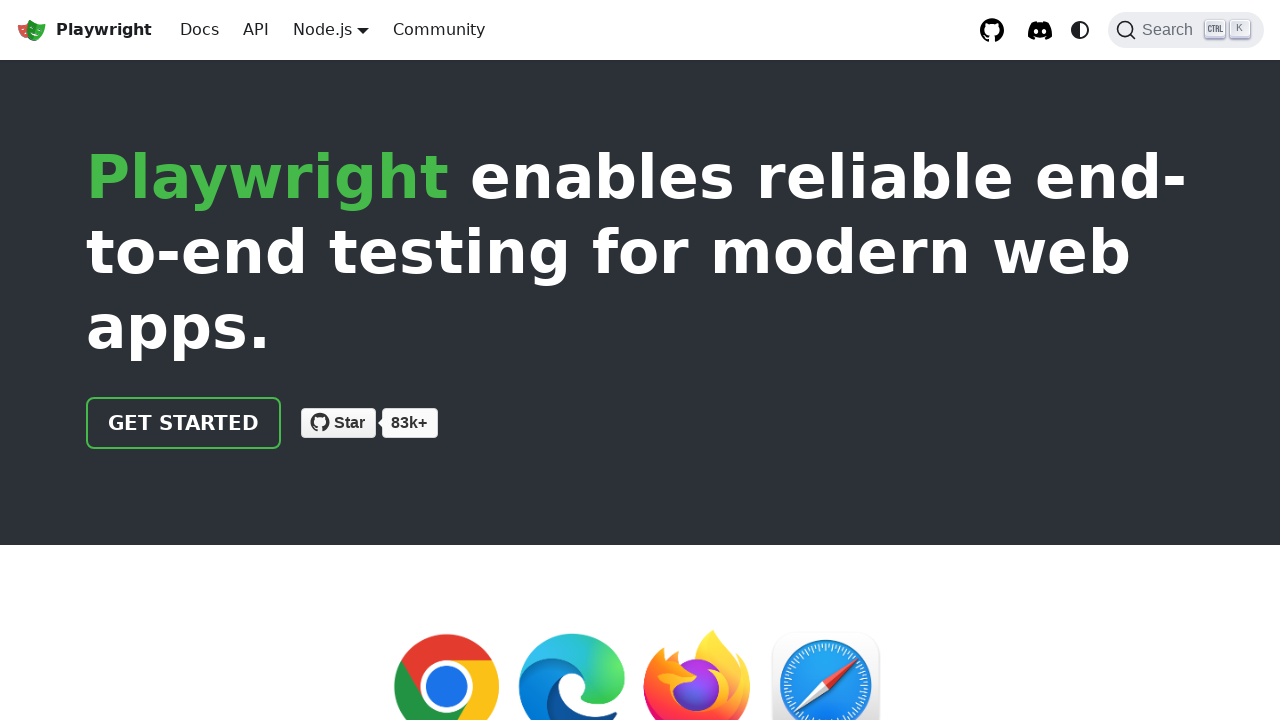

Waited for page to reach networkidle state
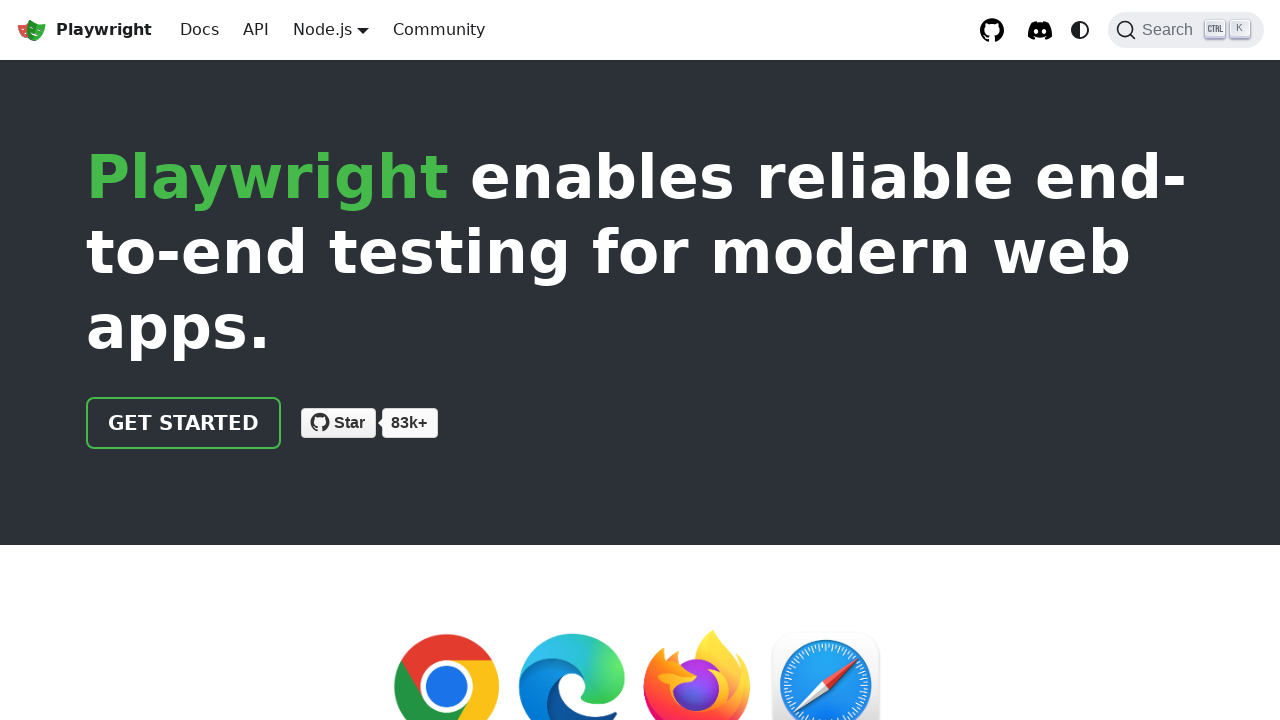

Verified page title contains 'Playwright'
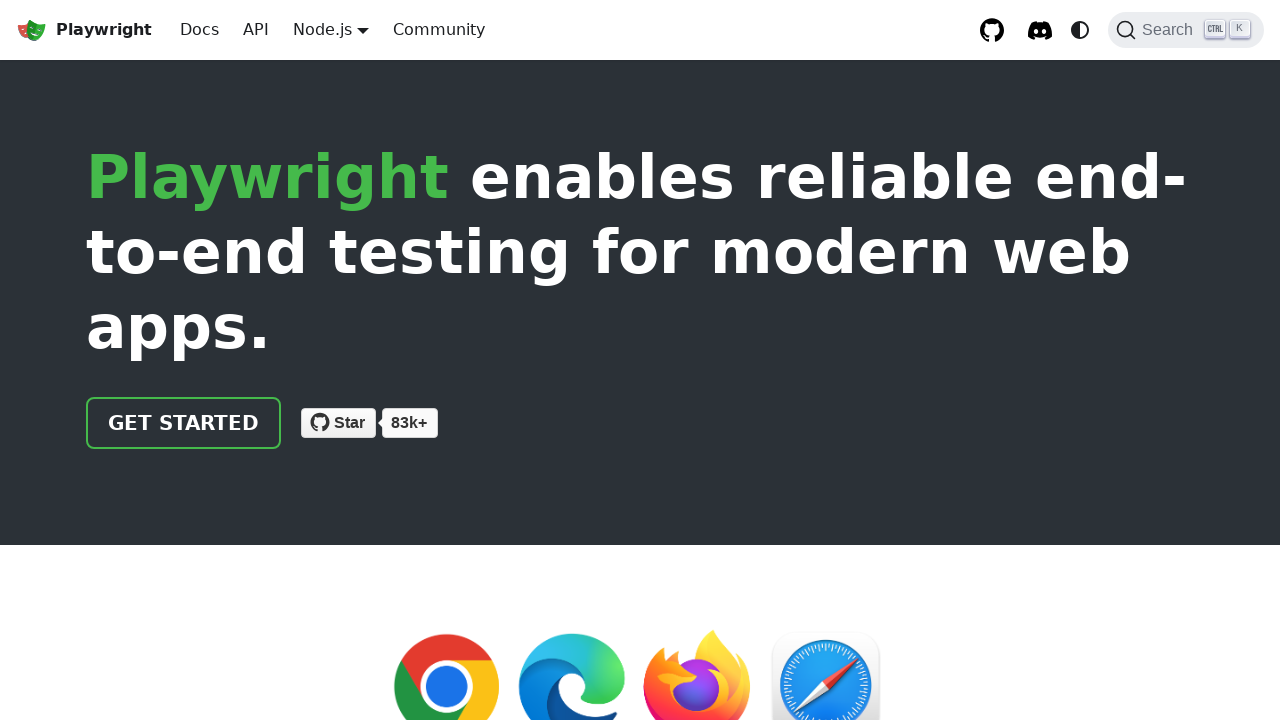

Hovered over Node.js button to reveal language dropdown at (322, 29) on internal:role=button[name="Node.js"i]
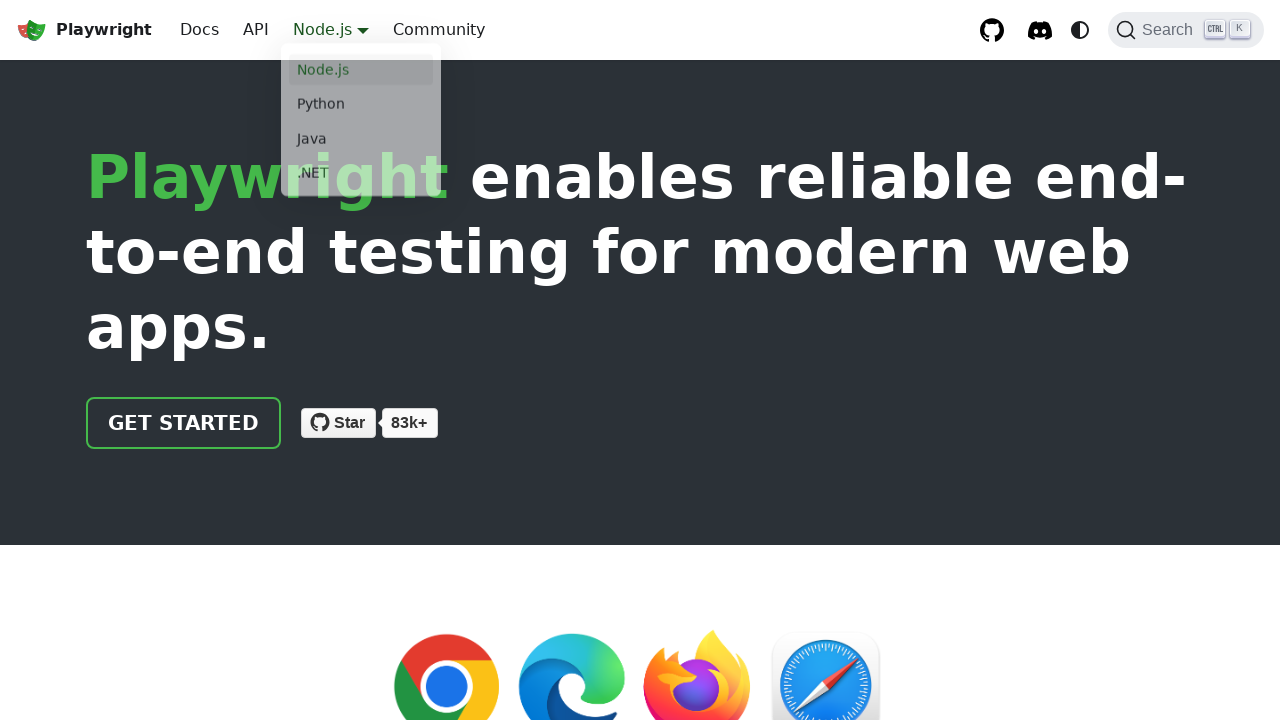

Clicked Python language option from dropdown menu at (361, 108) on internal:role=navigation[name="Main"i] >> internal:role=link[name="Python"i]
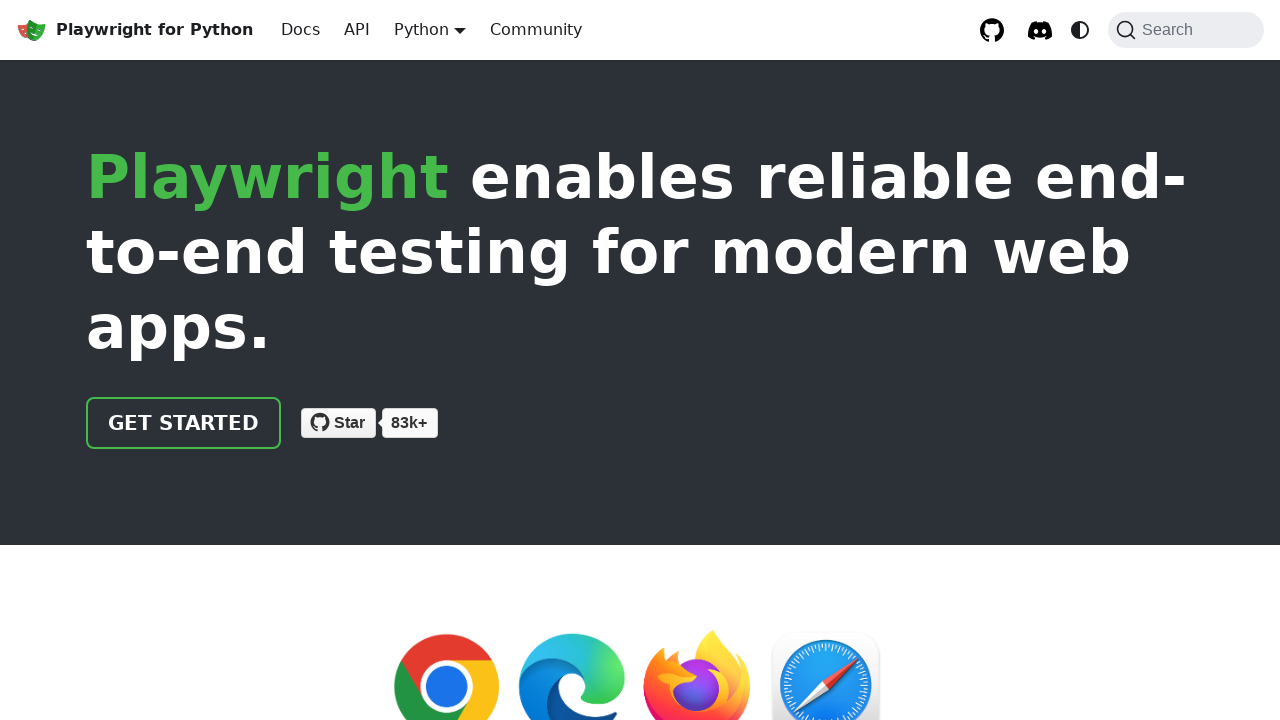

Retrieved navbar brand text
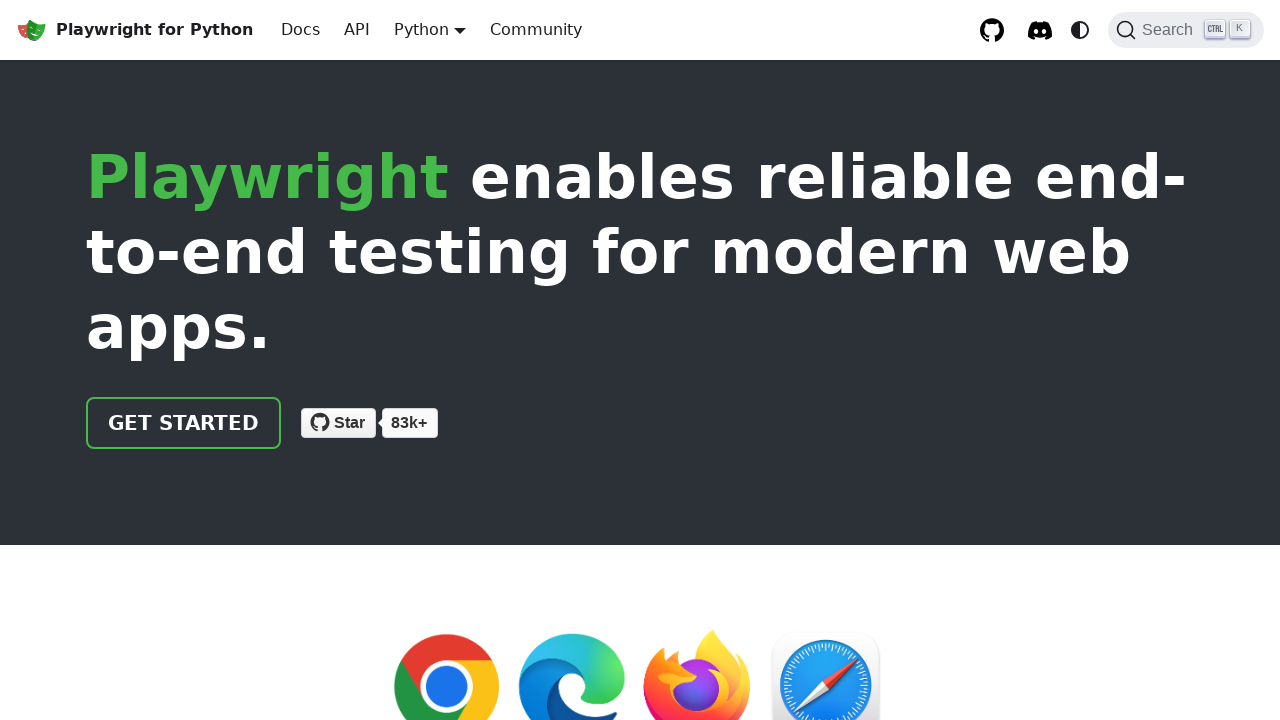

Verified navbar displays 'Playwright for Python'
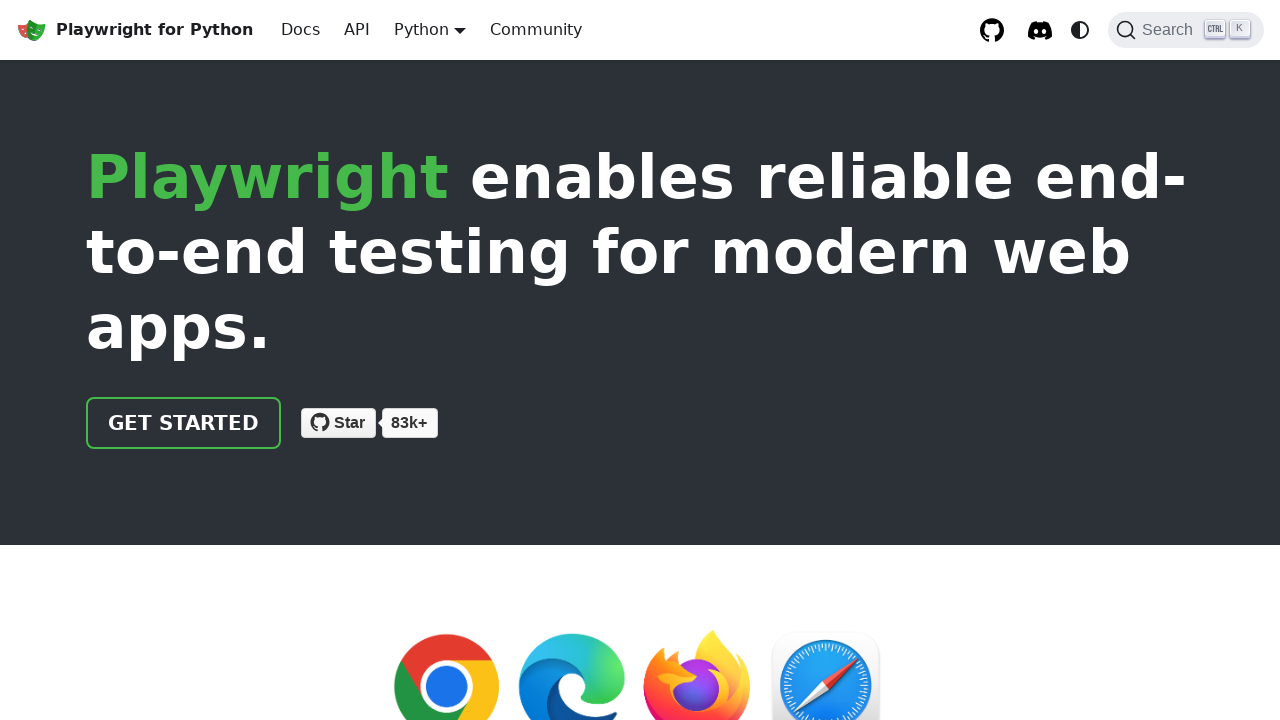

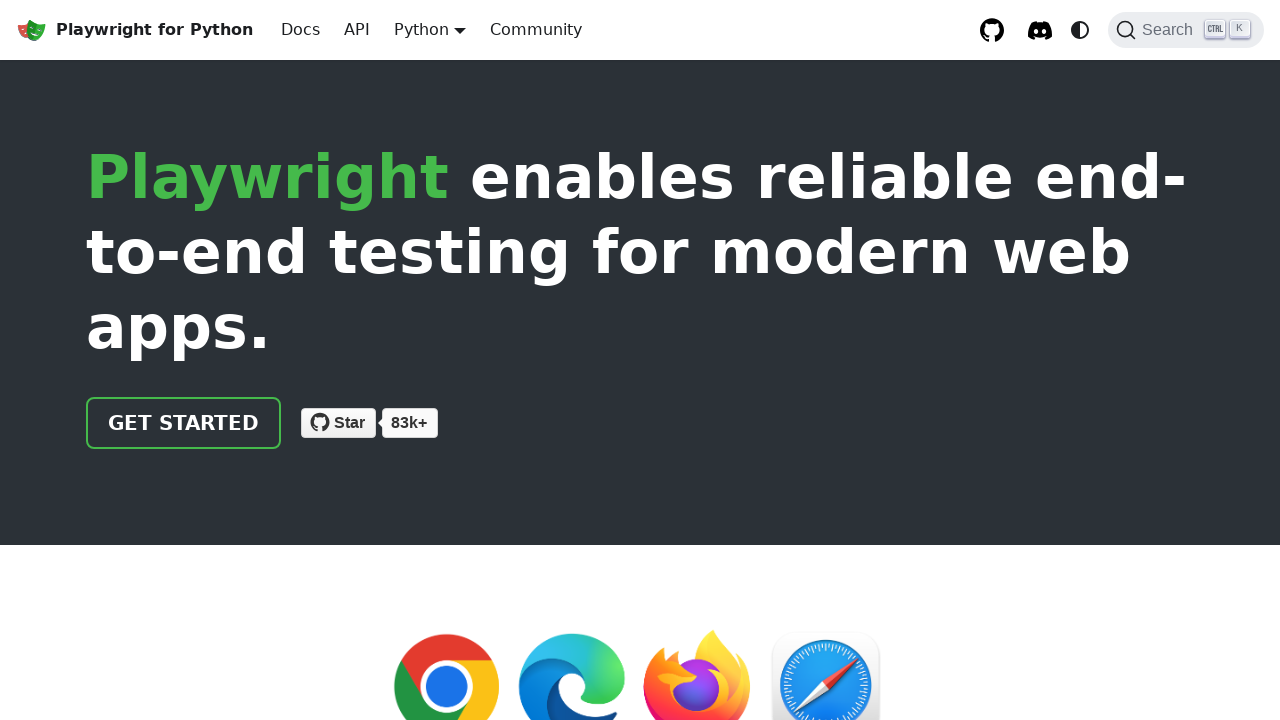